Tests multiple window handling by clicking on the Multiple Windows link, opening a new window, and iterating through all open windows to verify their titles

Starting URL: https://the-internet.herokuapp.com/

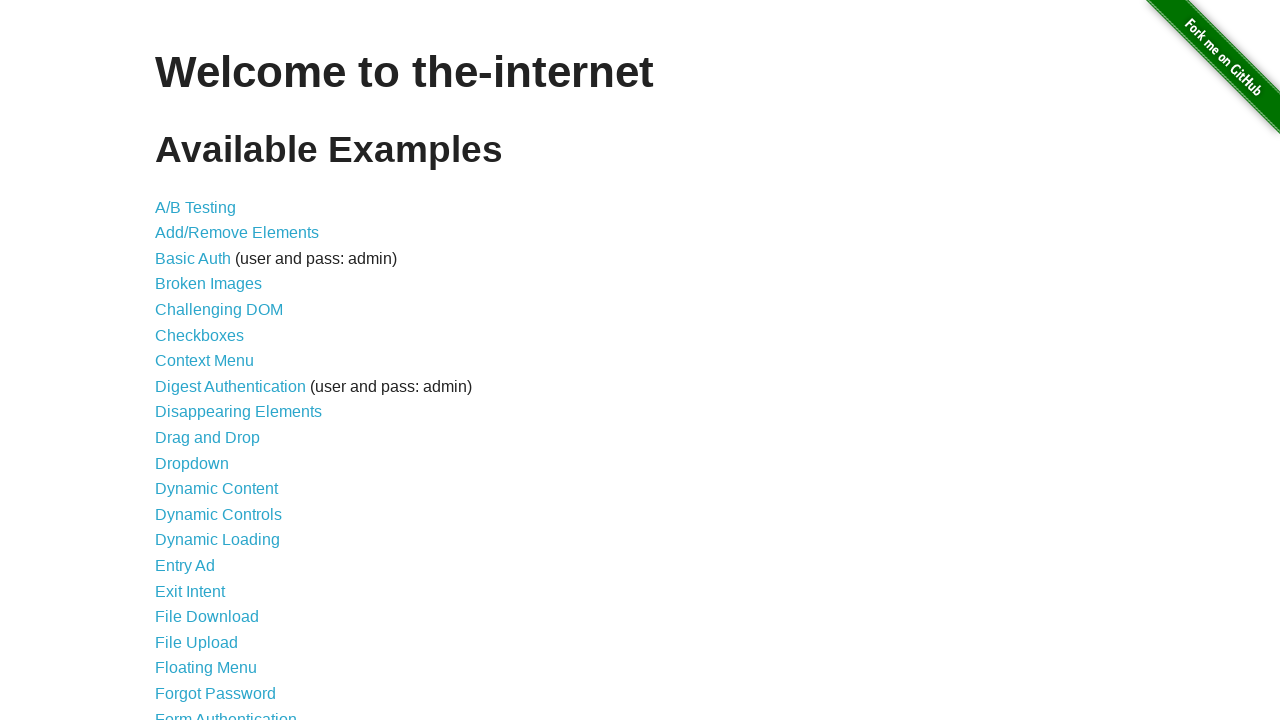

Clicked on 'Multiple Windows' link at (218, 369) on xpath=//a[text()='Multiple Windows']
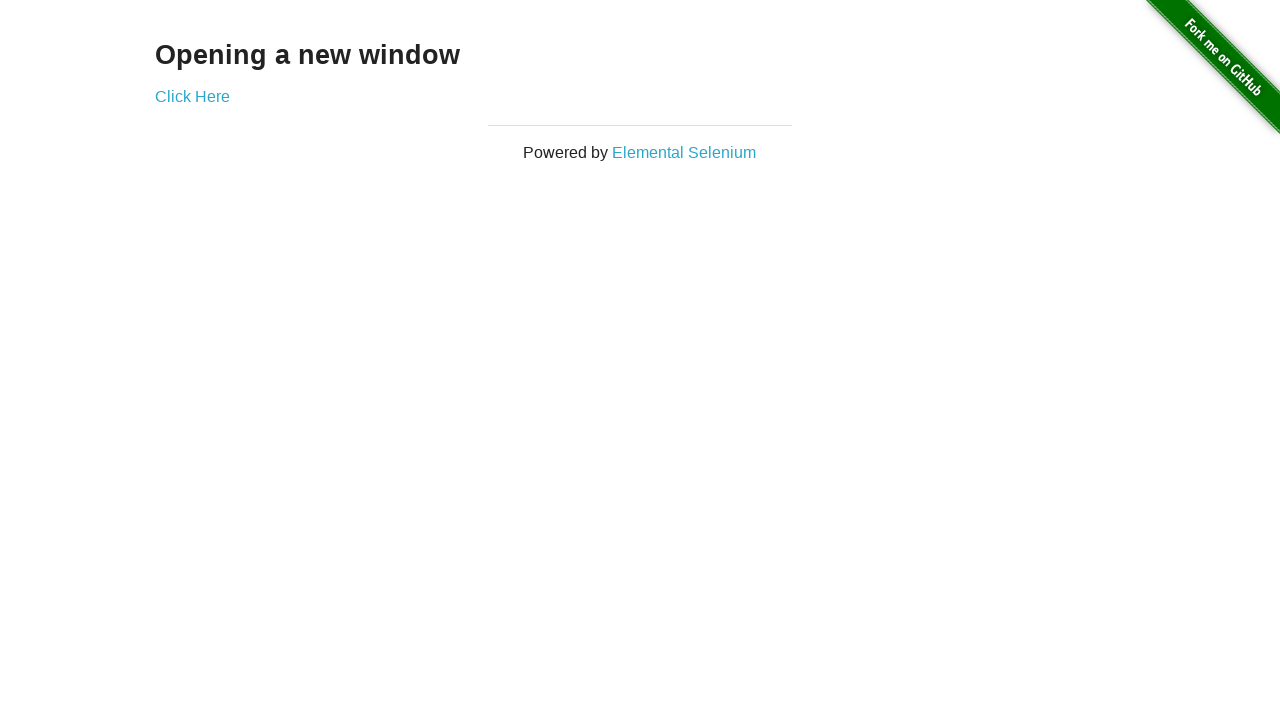

Clicked 'Click Here' link to open new window at (192, 96) on xpath=//a[text()='Click Here']
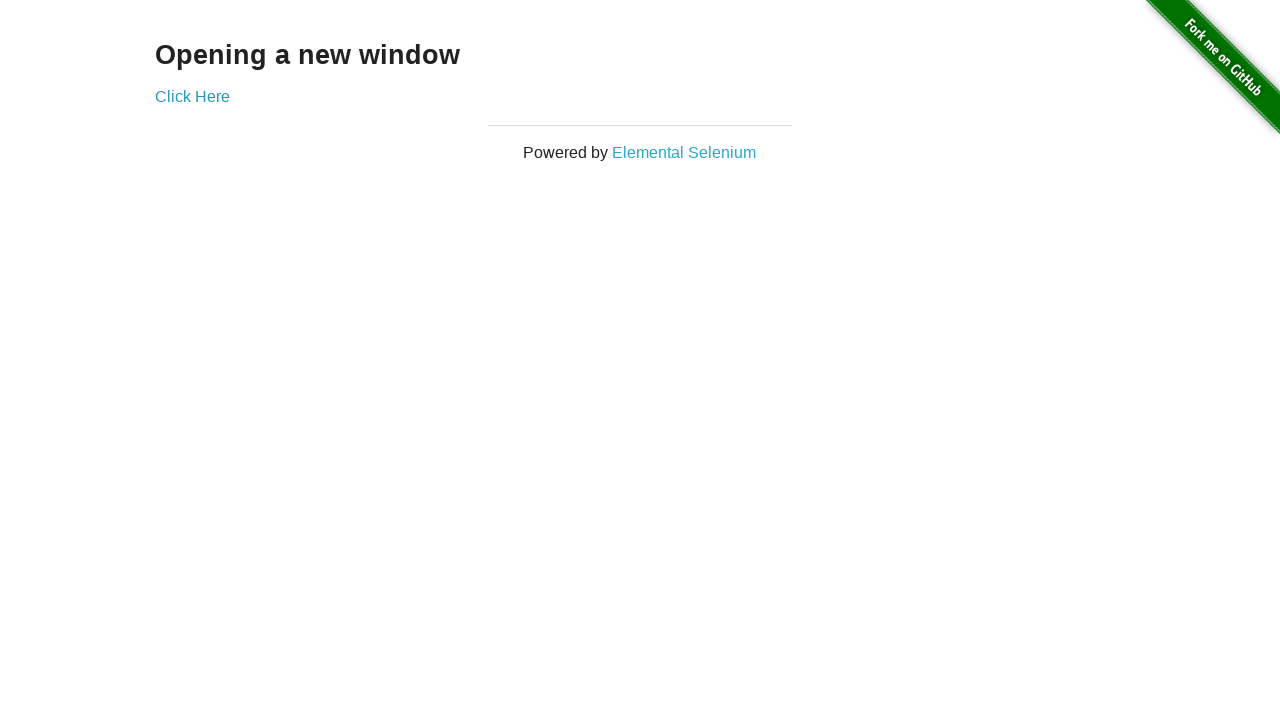

Captured new window page object
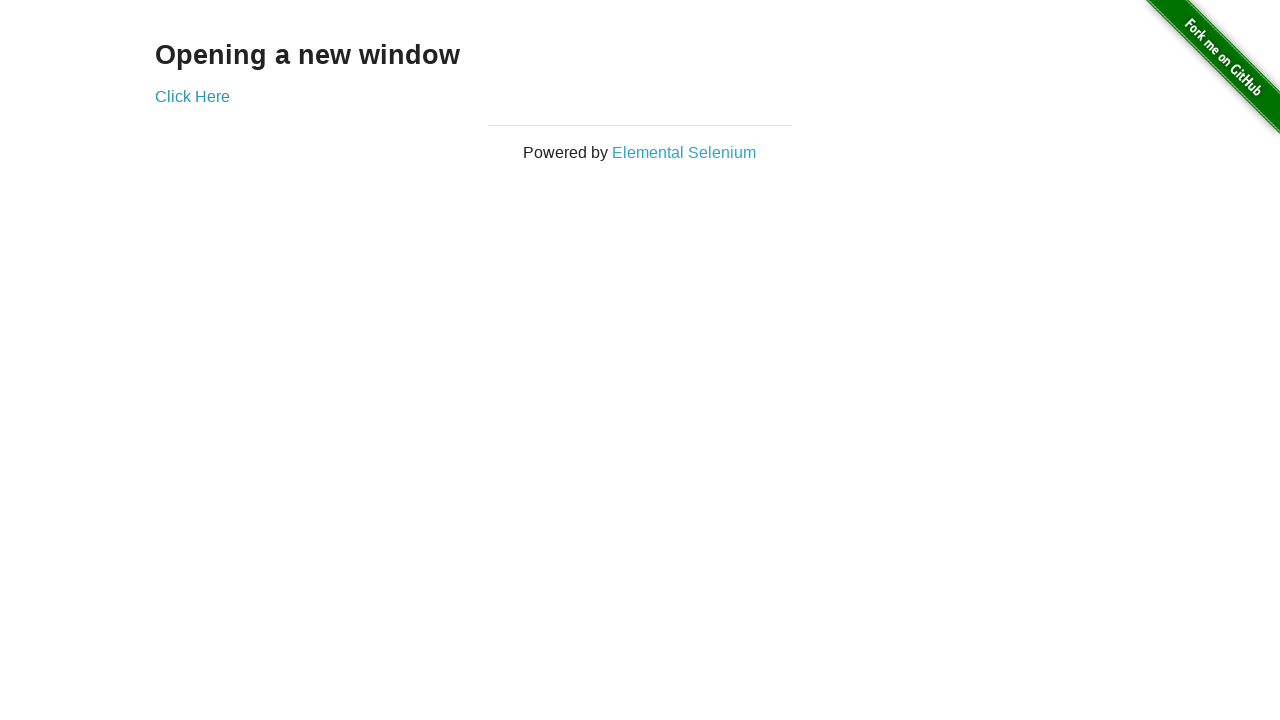

New window page loaded successfully
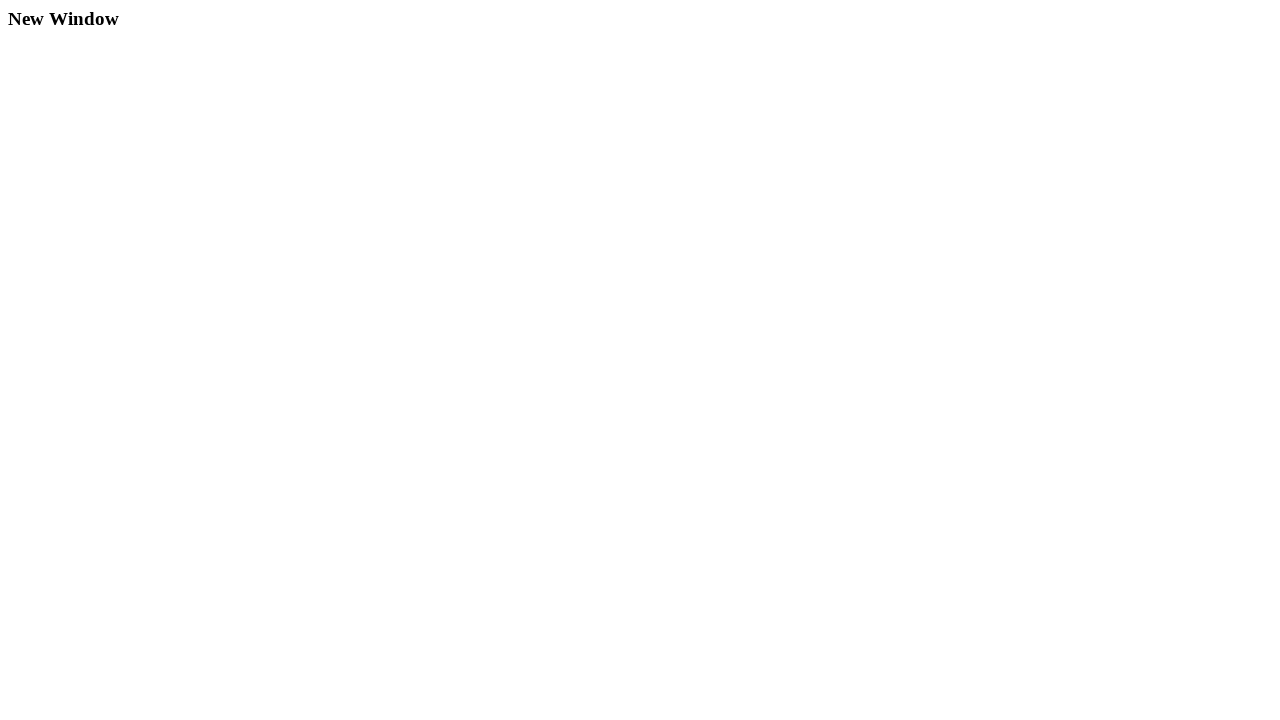

Retrieved original window title: 'The Internet'
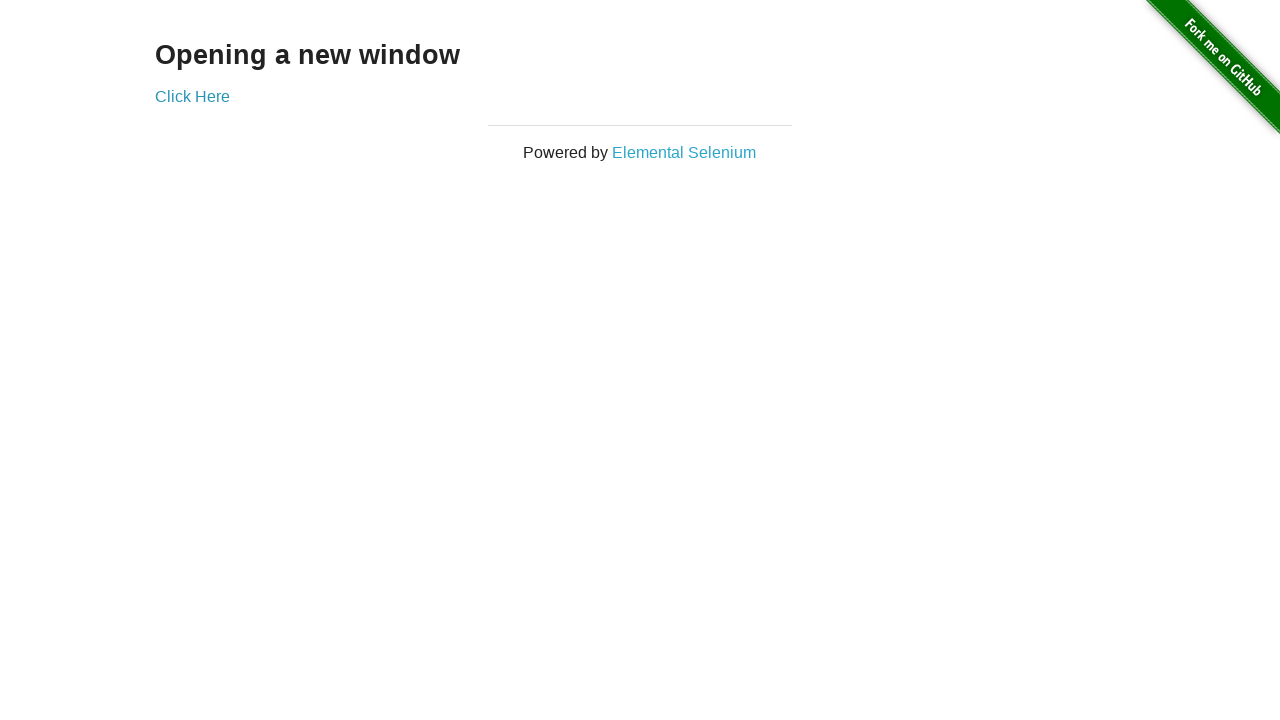

Retrieved new window title: 'New Window'
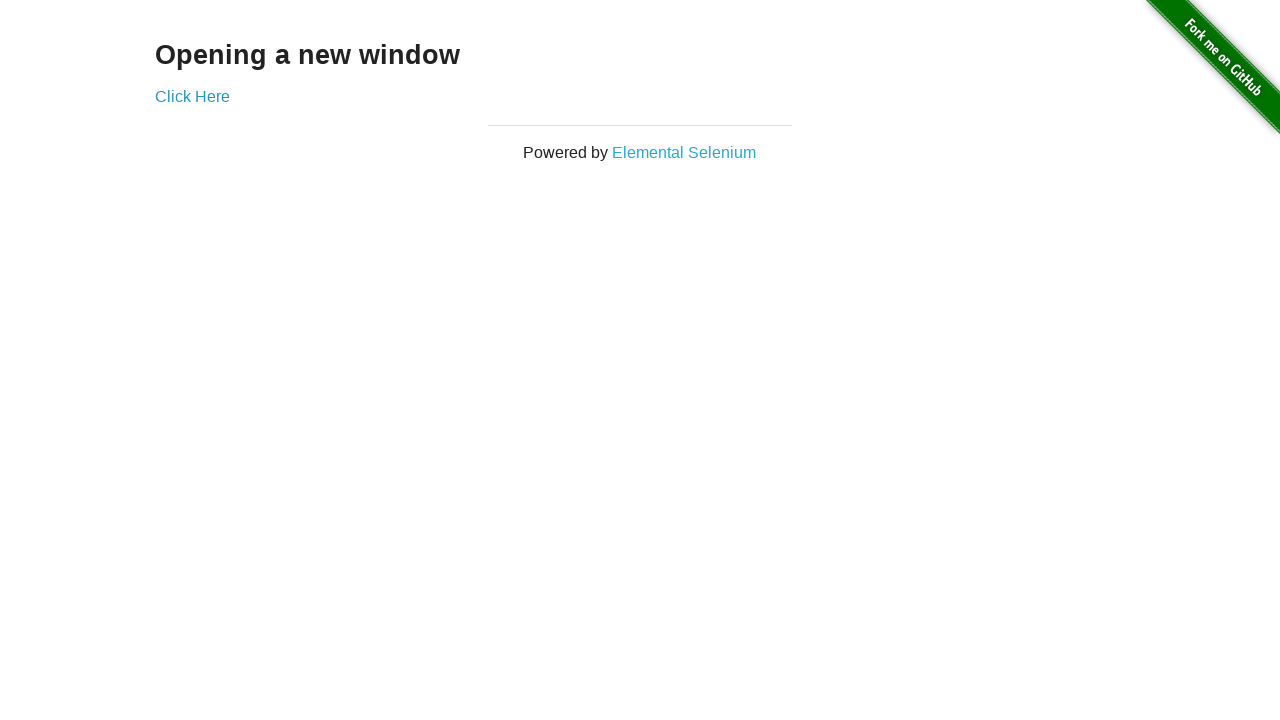

Closed the new window
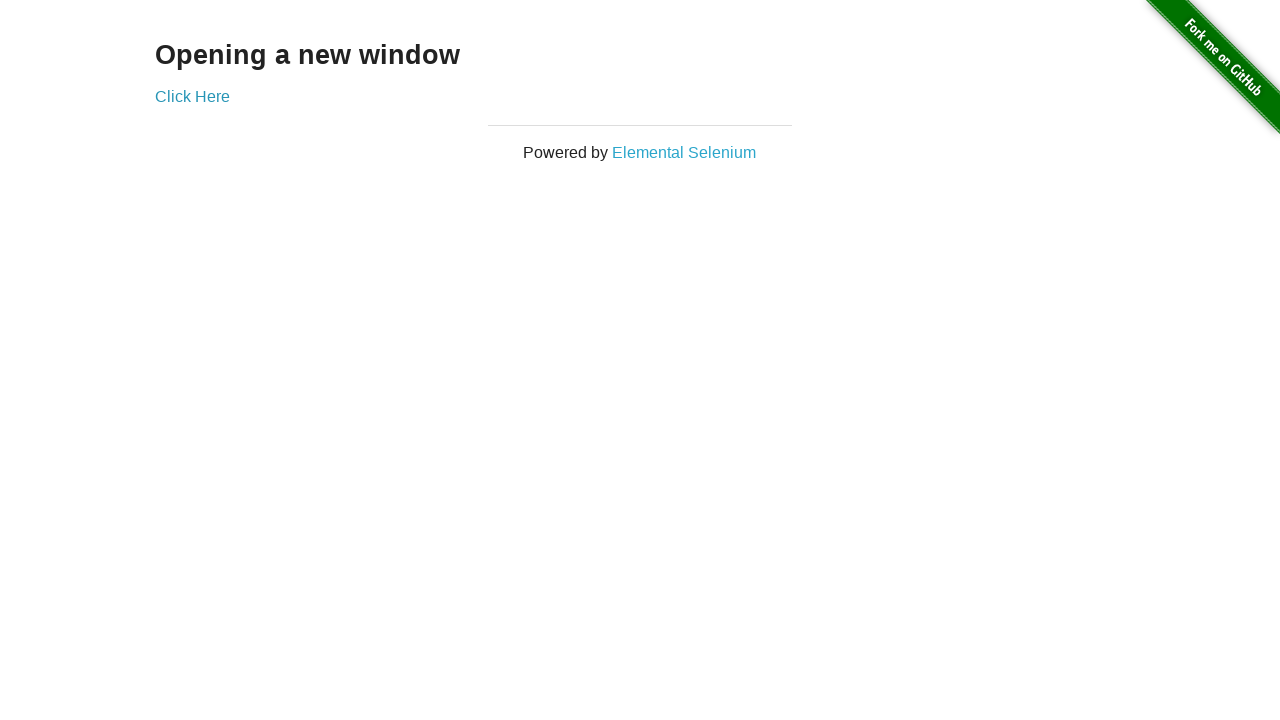

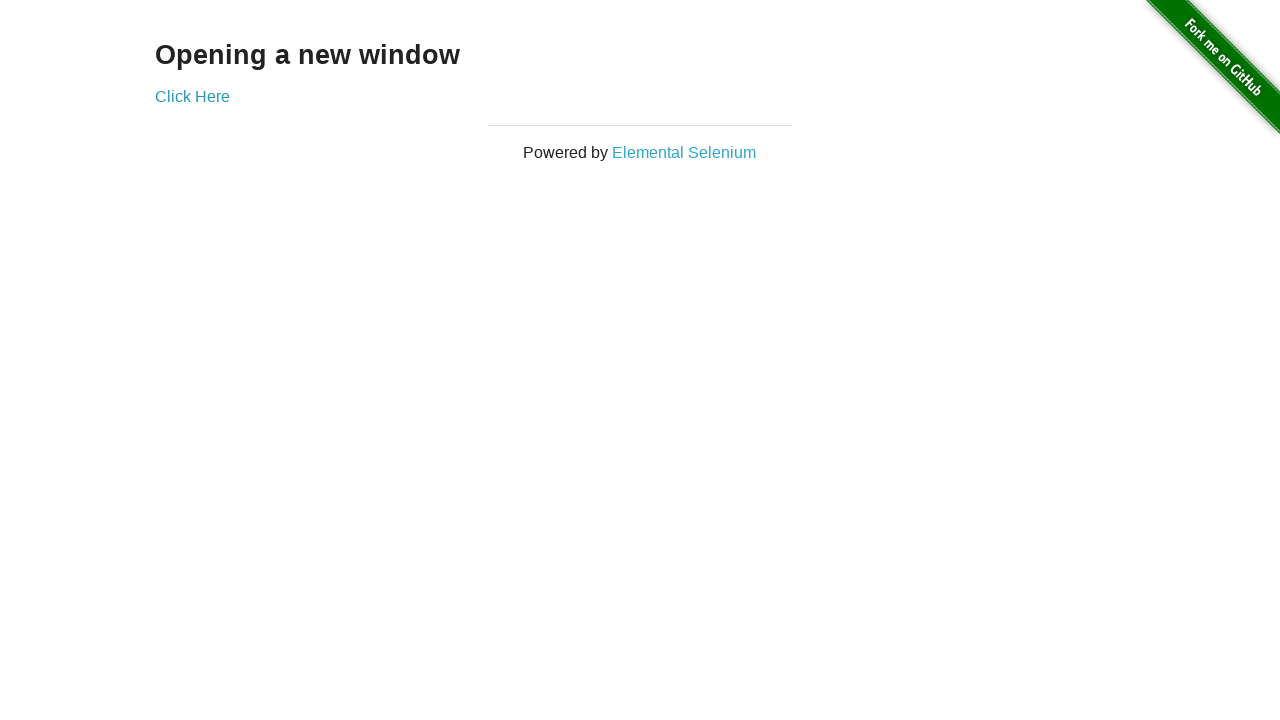